Navigates to Wisequarter homepage and verifies that the page title contains "Wise"

Starting URL: https://www.wisequarter.com

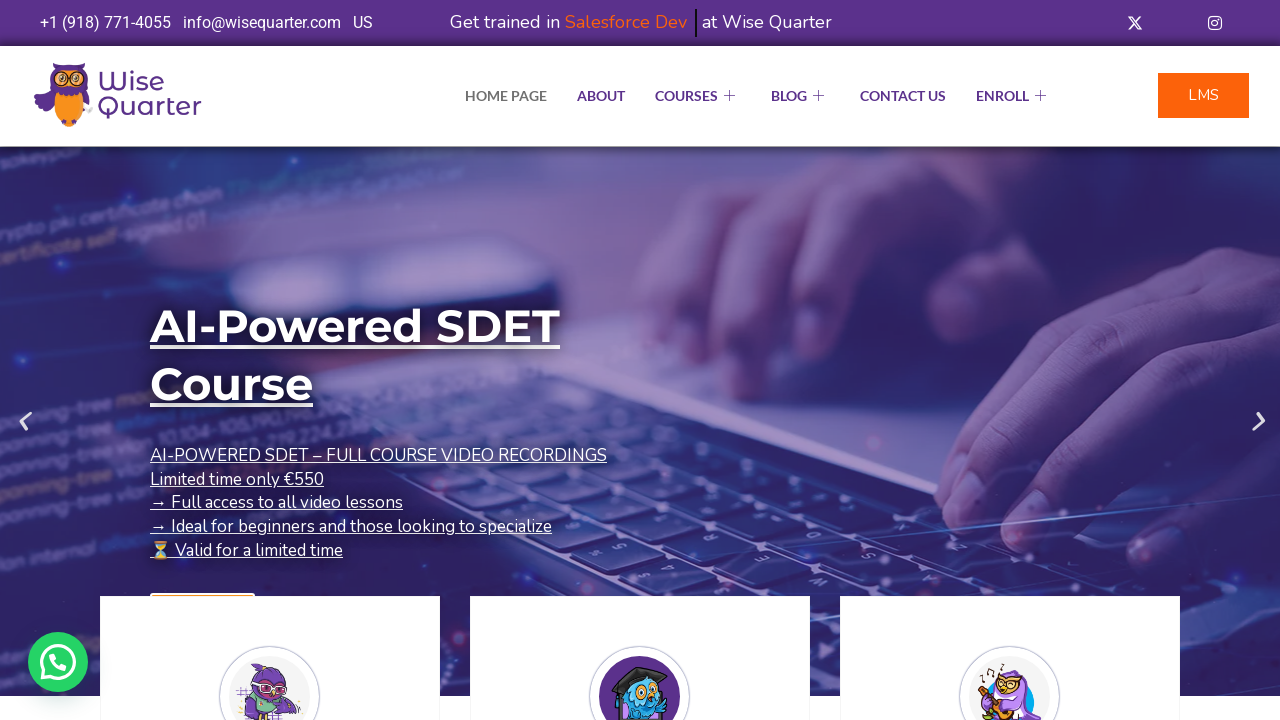

Waited for page to reach domcontentloaded state
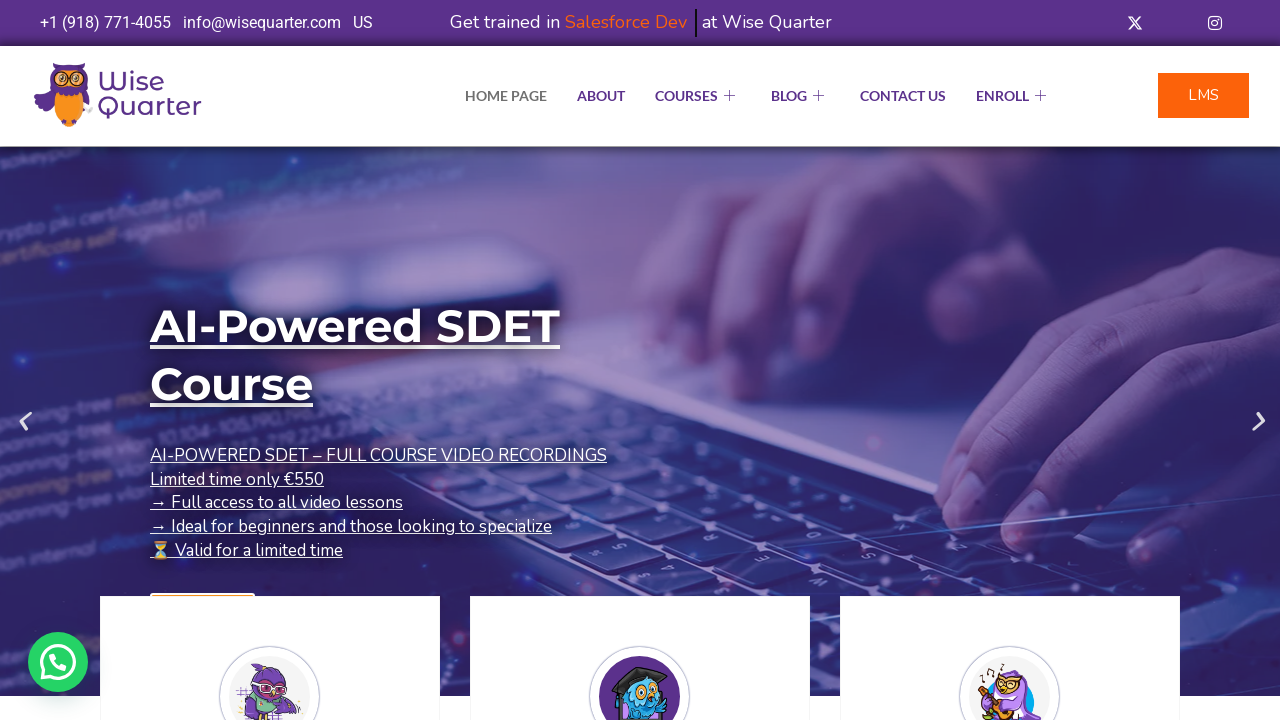

Retrieved page title: 'IT Bootcamp Courses, Online Classes - Wise Quarter Course'
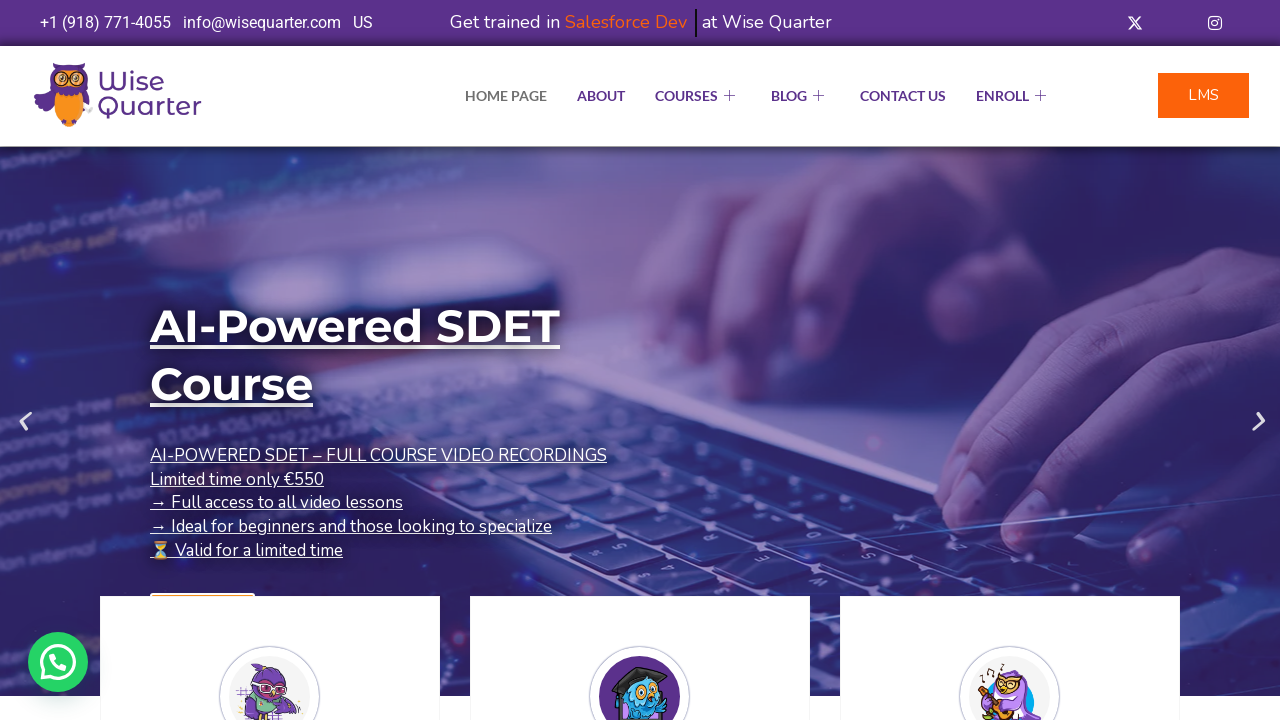

Verified page title contains 'Wise'
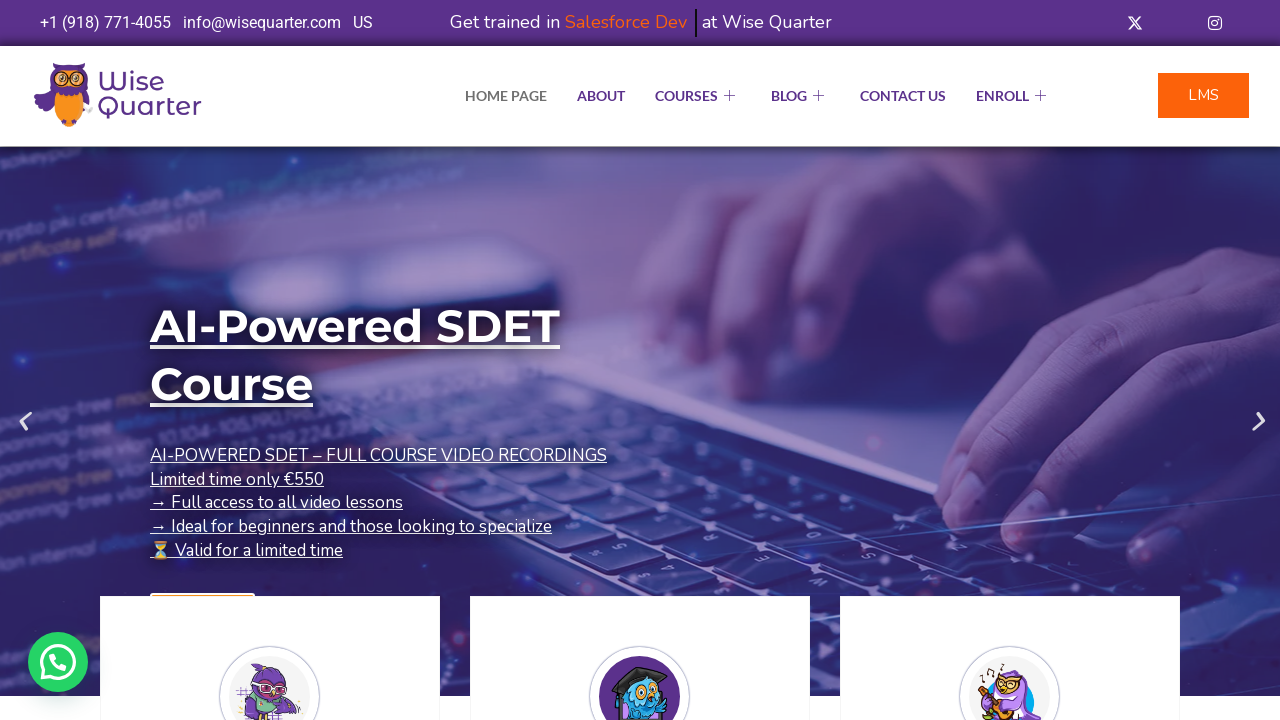

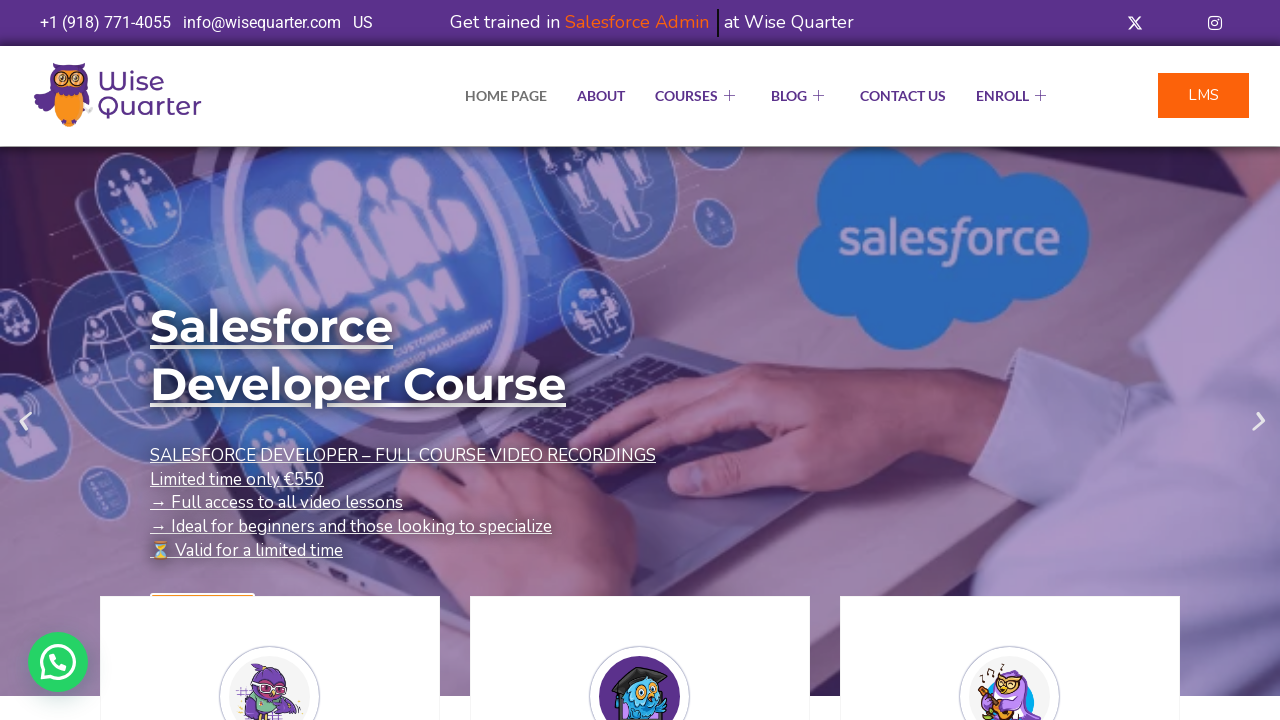